Tests dropdown selection by selecting Option 2 using visible text from a simple dropdown menu

Starting URL: https://testcenter.techproeducation.com/index.php?page=dropdown

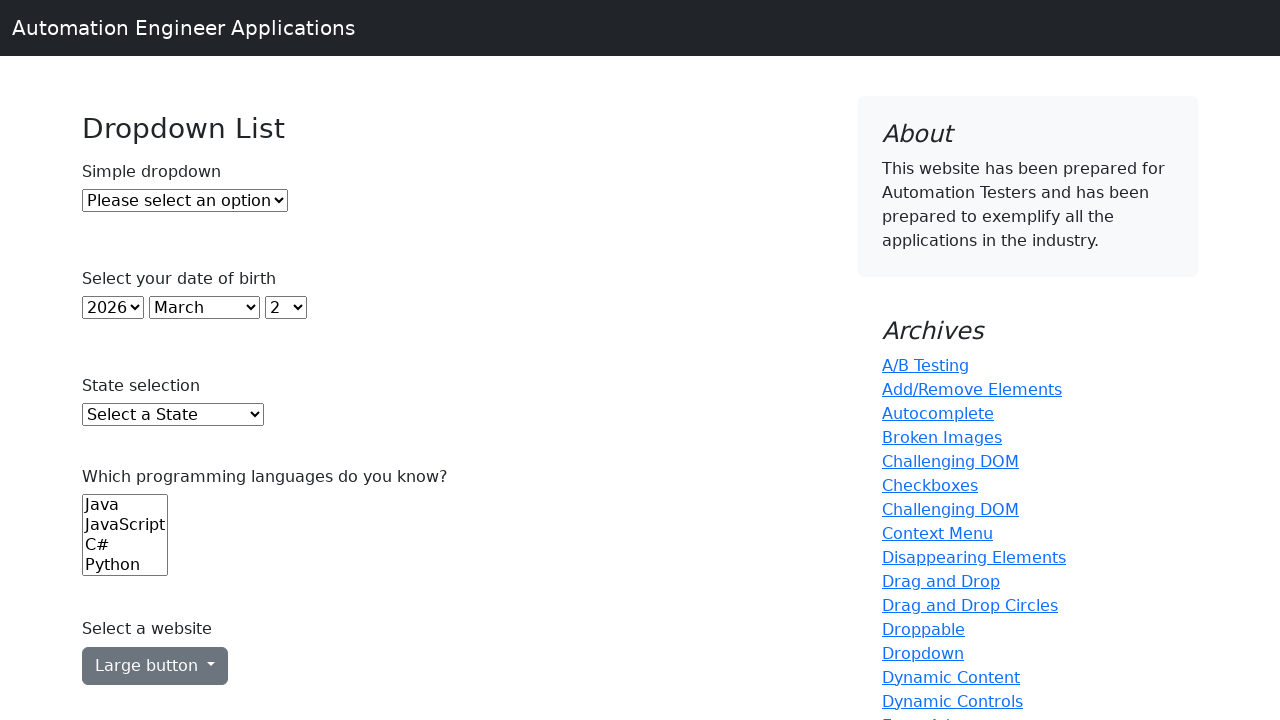

Navigated to dropdown test page
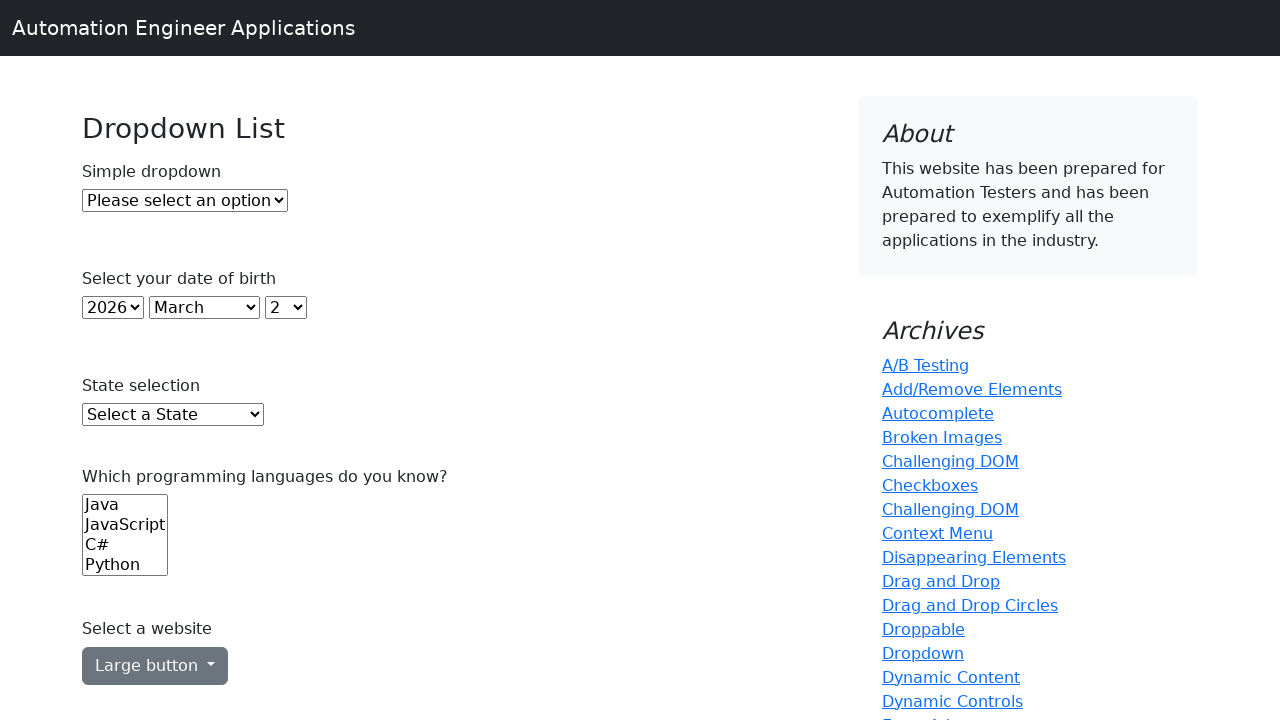

Selected 'Option 2' from dropdown using visible text on #dropdown
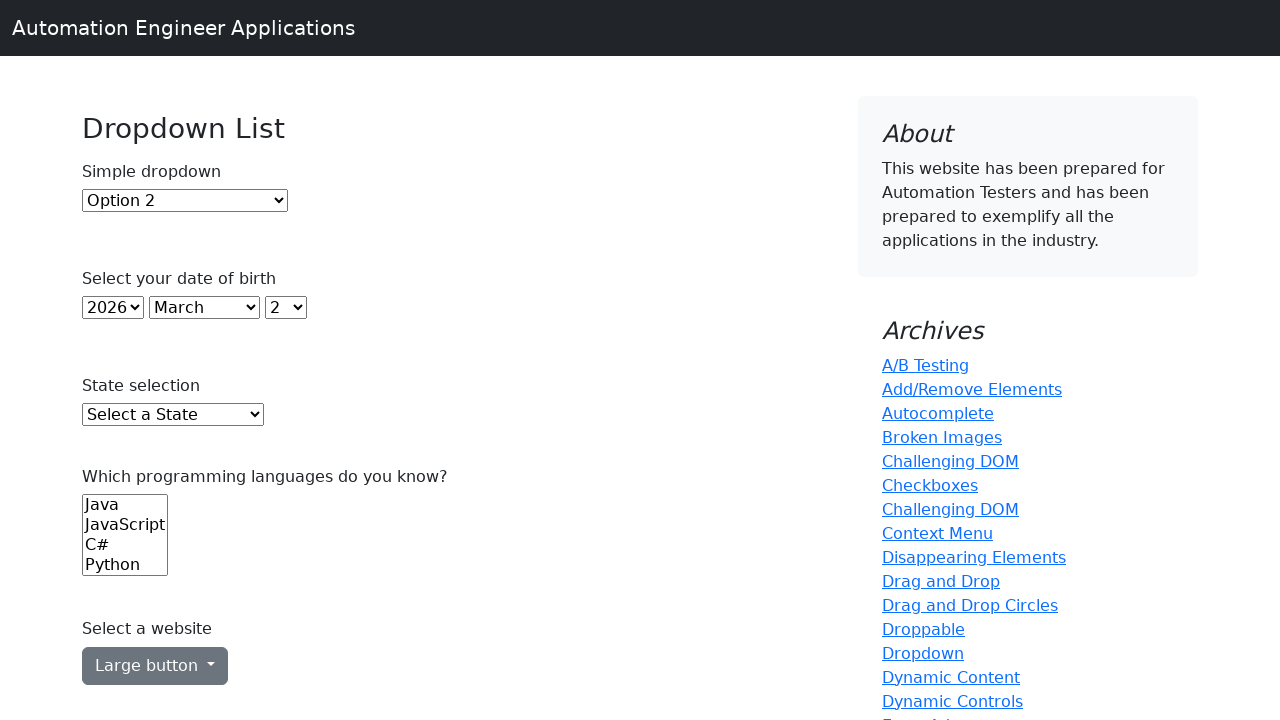

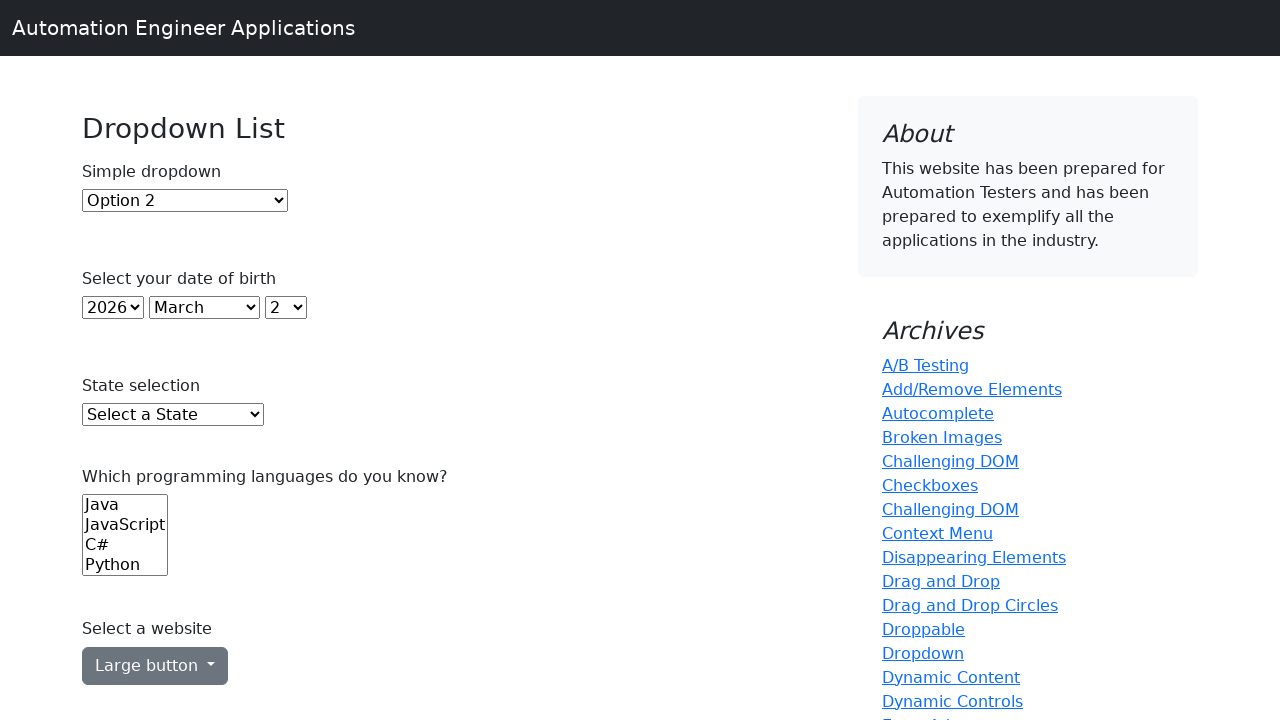